Tests checkbox functionality by ensuring both checkboxes on the page are selected

Starting URL: https://the-internet.herokuapp.com/checkboxes

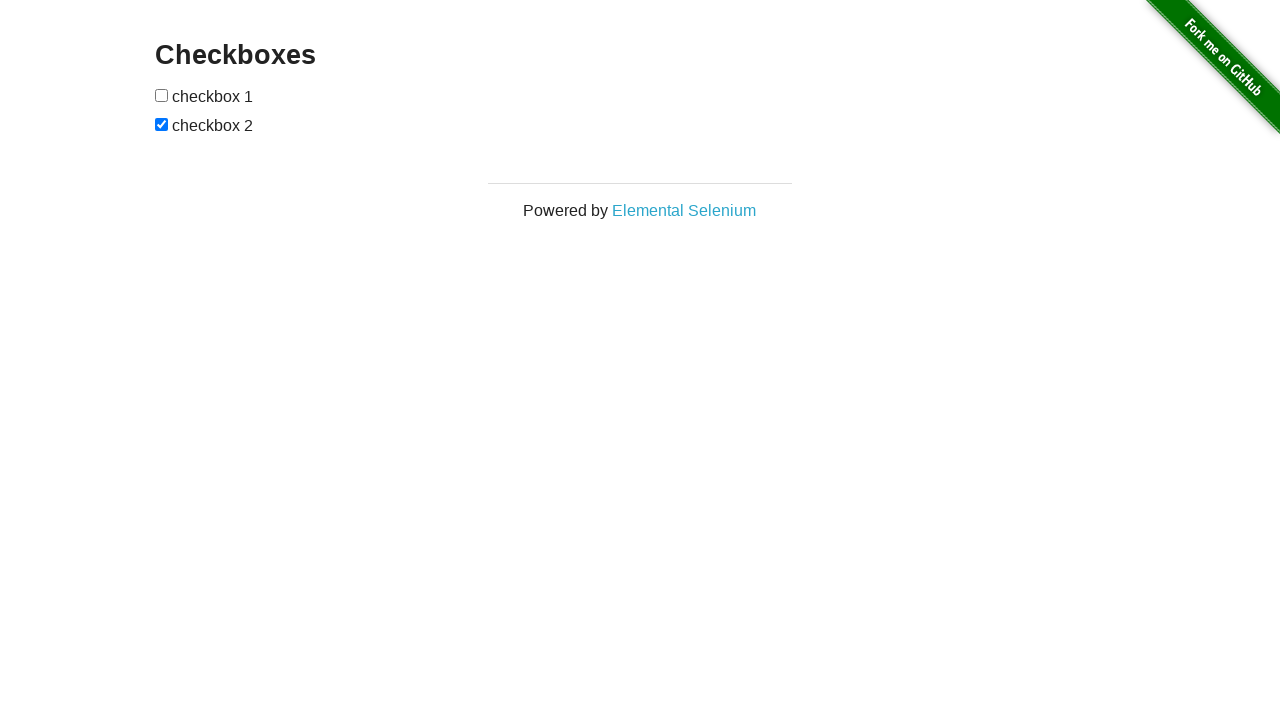

Located first checkbox on the page
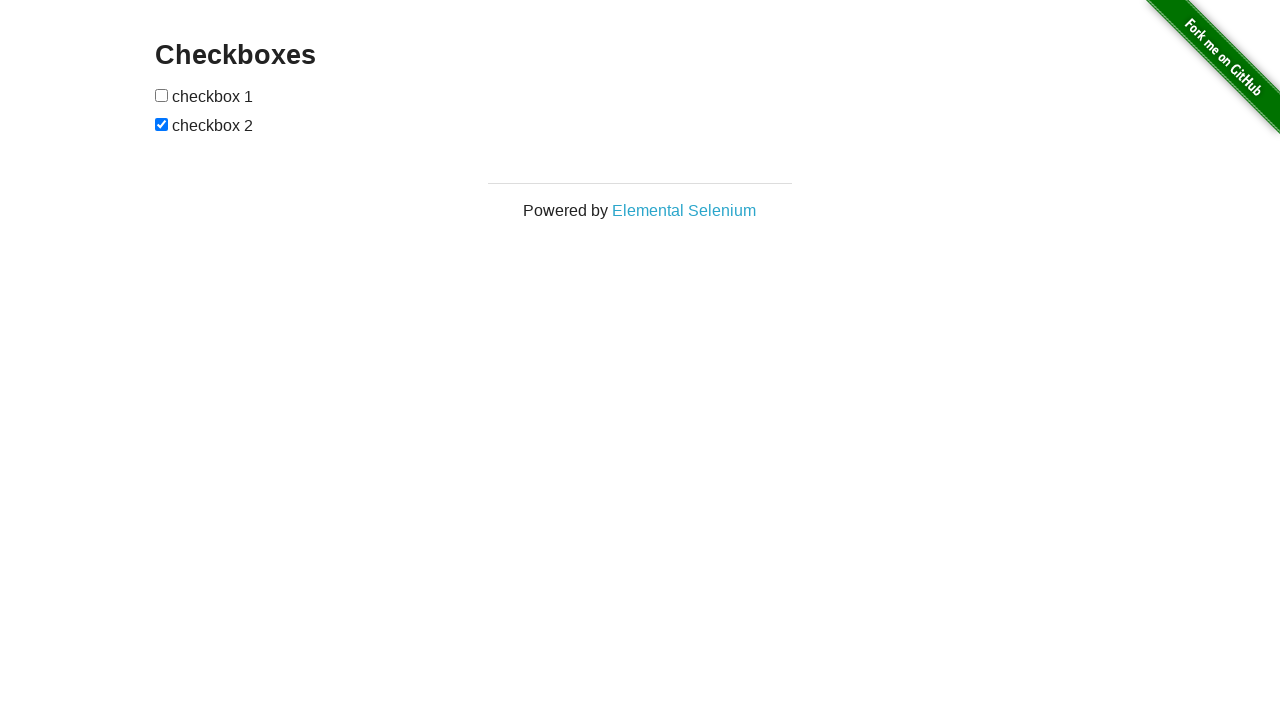

Located second checkbox on the page
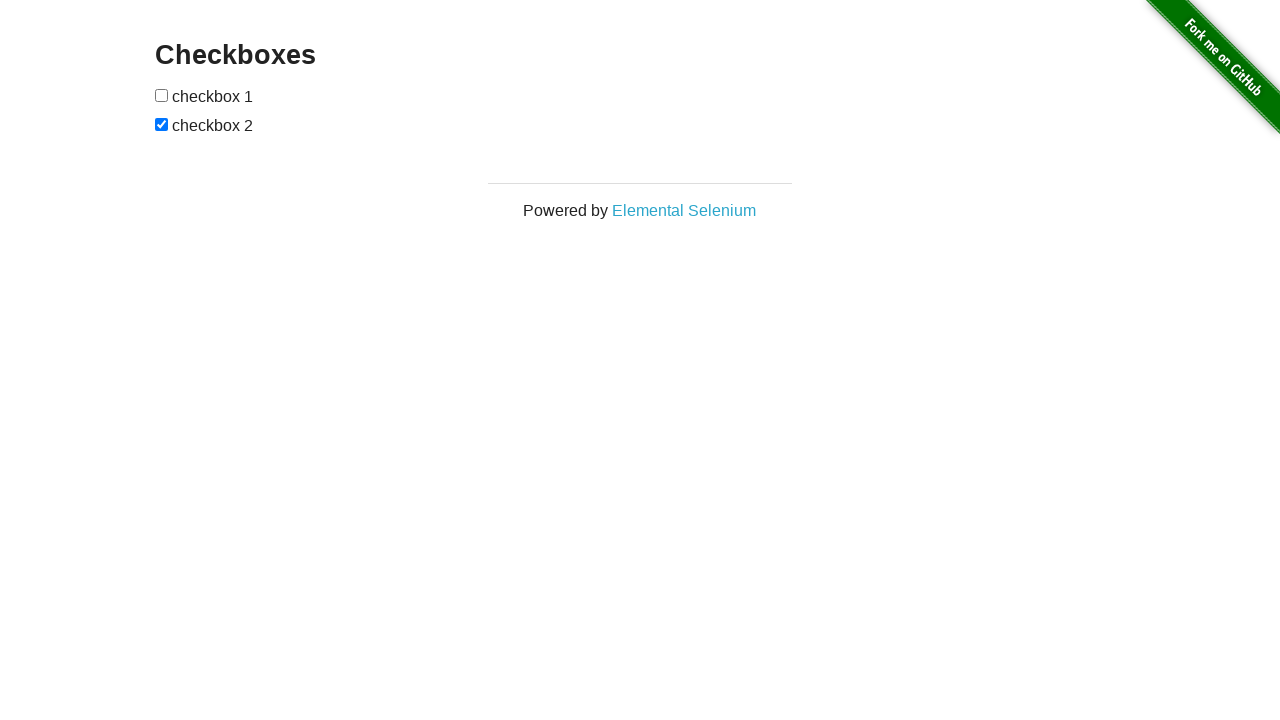

Checked first checkbox status
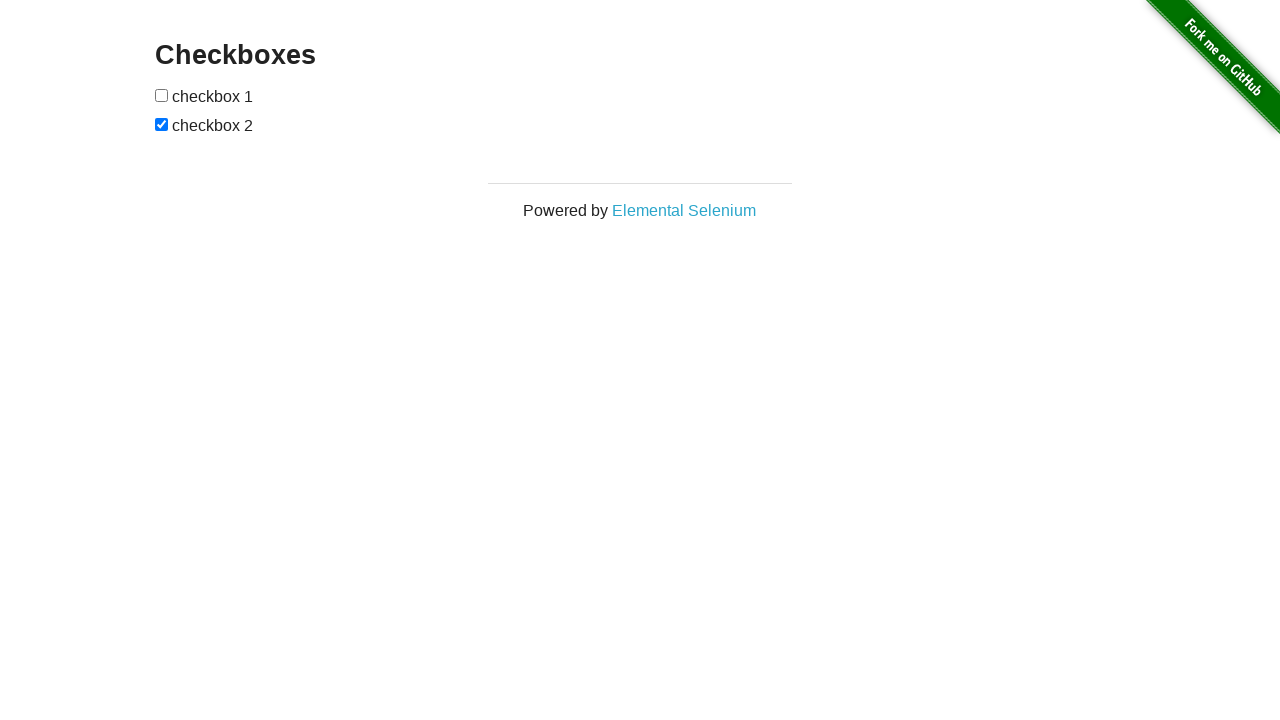

Clicked first checkbox to select it at (162, 95) on (//input[@type='checkbox'])[1]
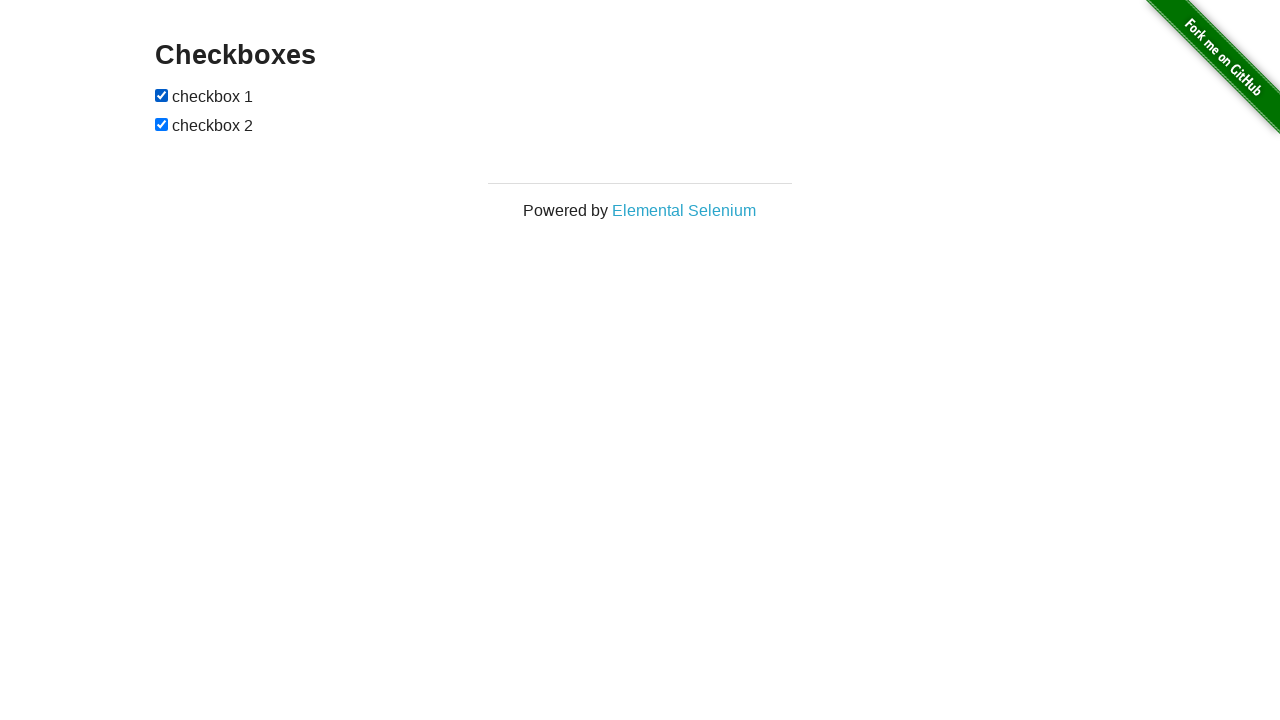

Second checkbox was already selected
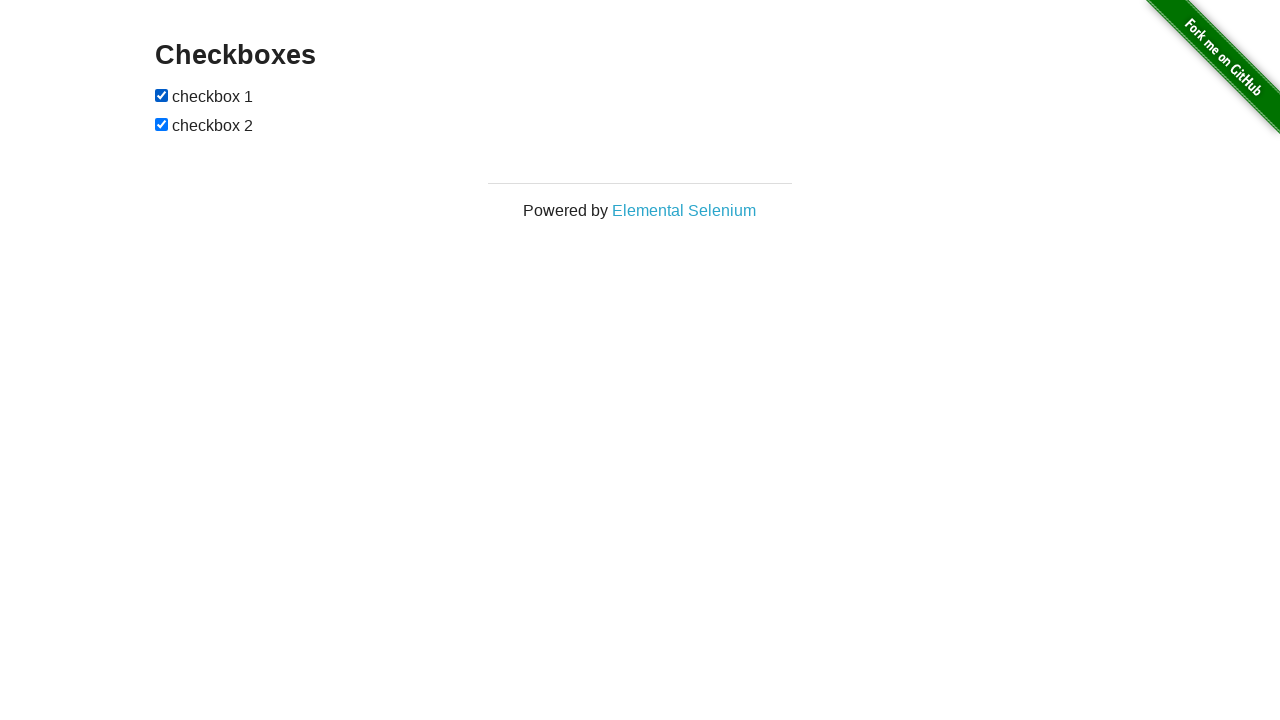

Verified first checkbox is selected
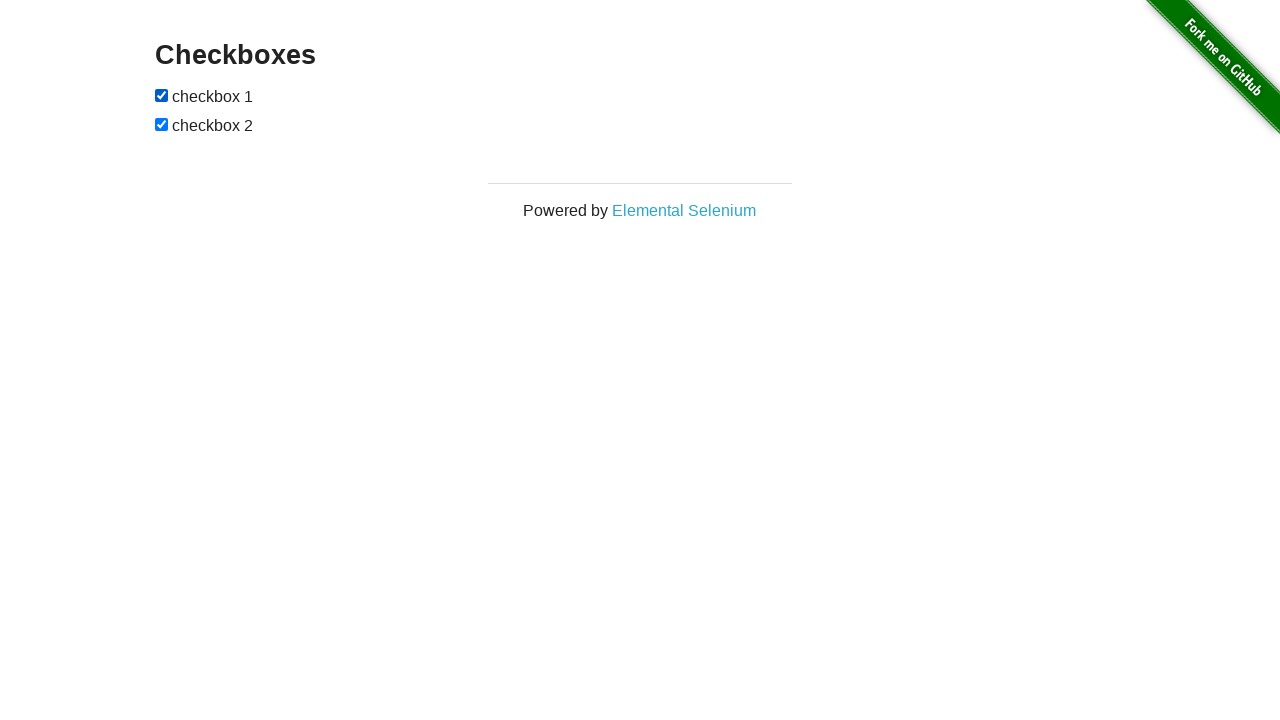

Verified second checkbox is selected
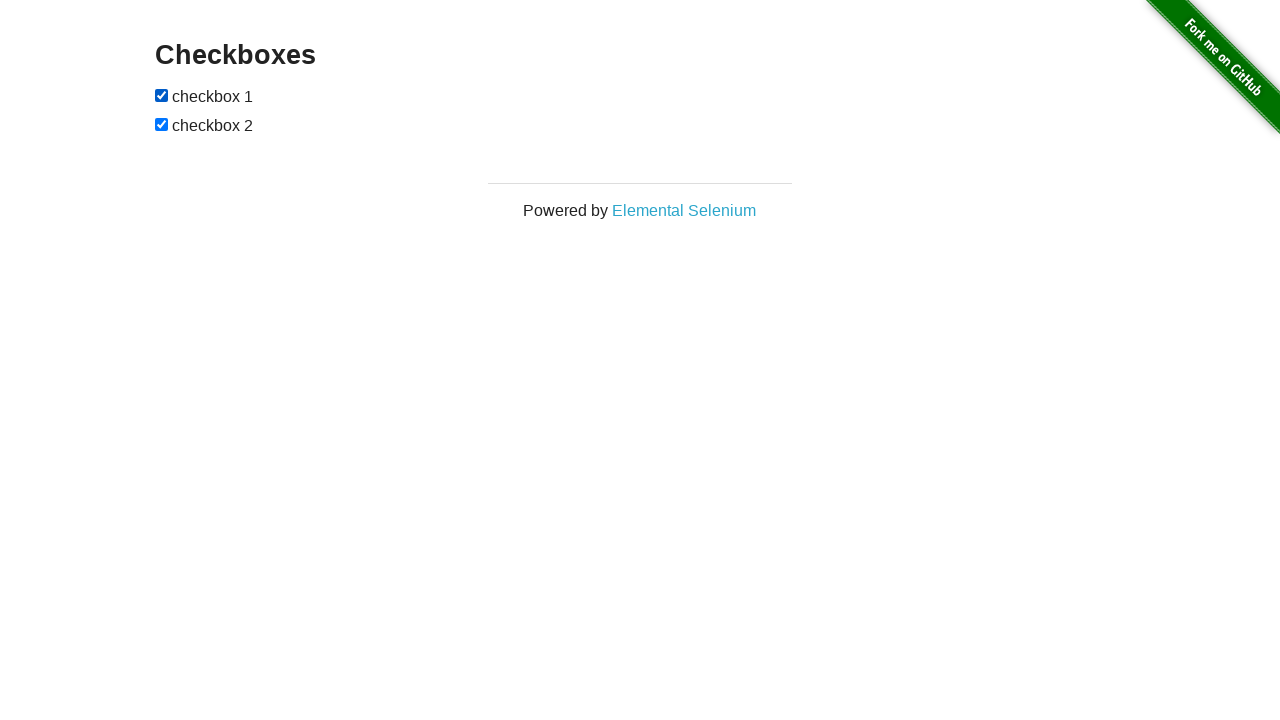

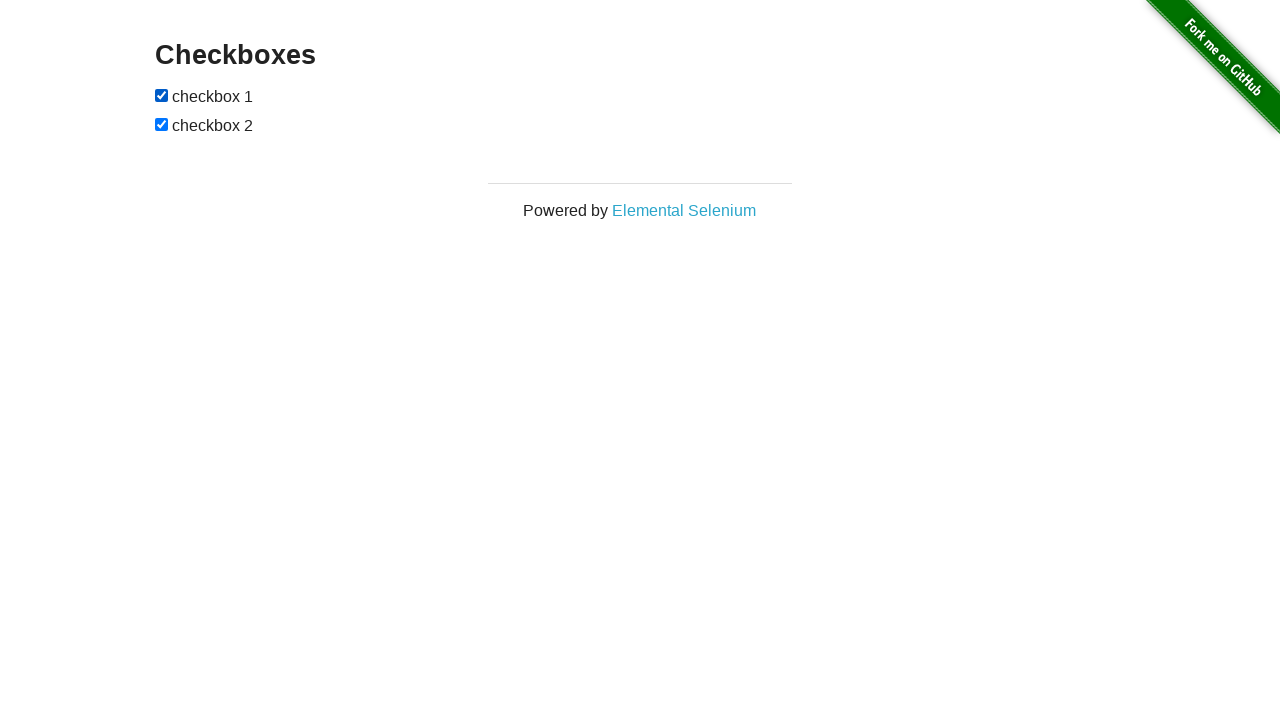